Tests handling a JavaScript confirm dialog by clicking the confirm button and accepting the dialog

Starting URL: https://the-internet.herokuapp.com/javascript_alerts

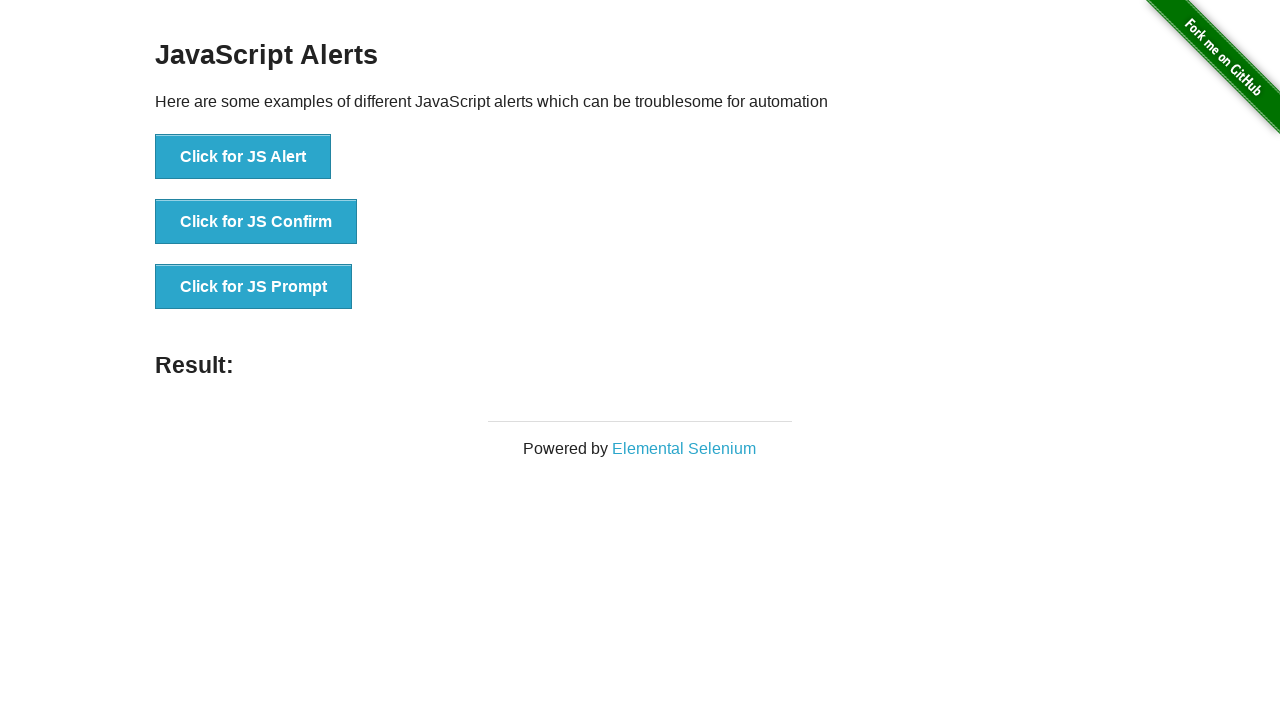

Set up dialog handler to accept the JS Confirm dialog
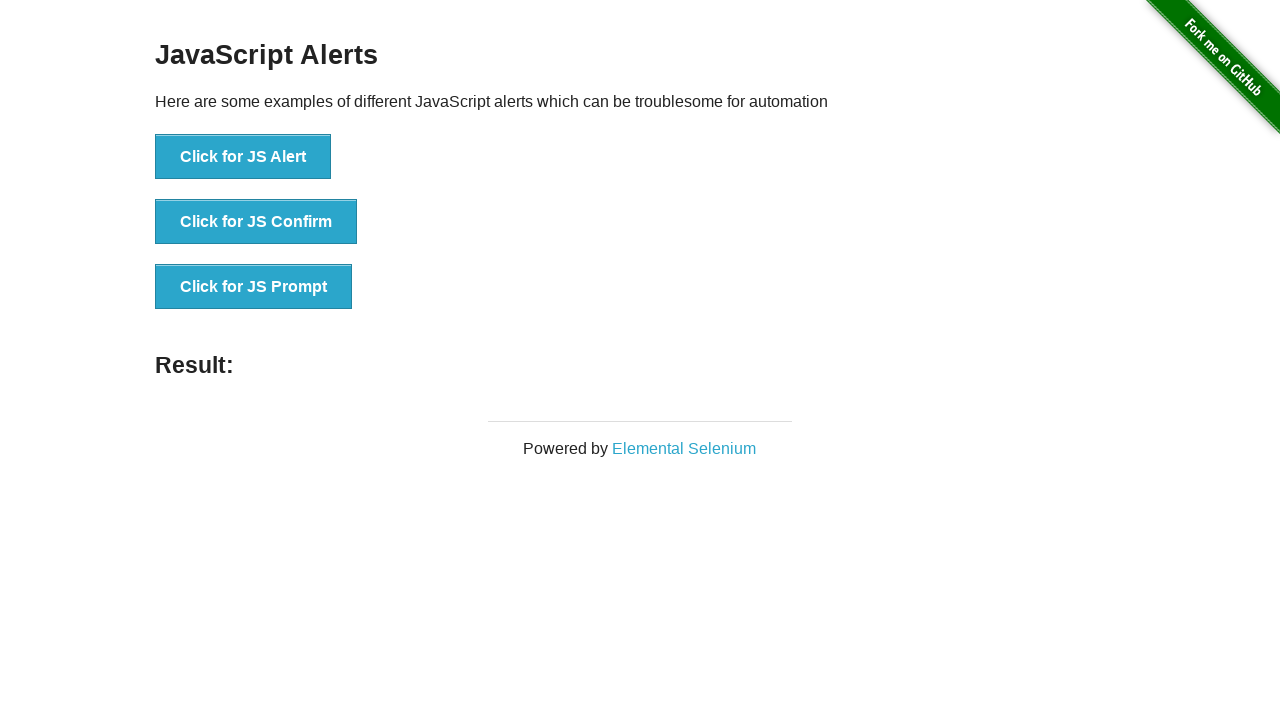

Clicked the JS Confirm button at (256, 222) on xpath=//button[normalize-space(text())='Click for JS Confirm']
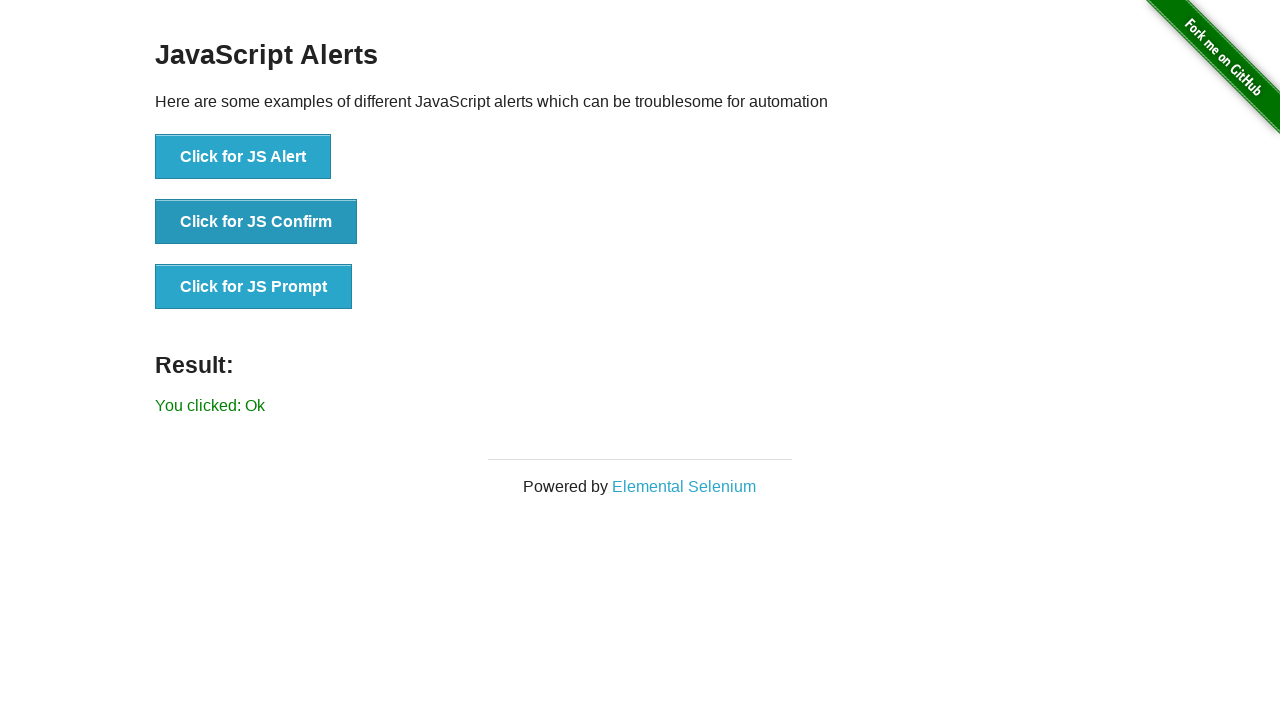

Confirm dialog was accepted and result message appeared
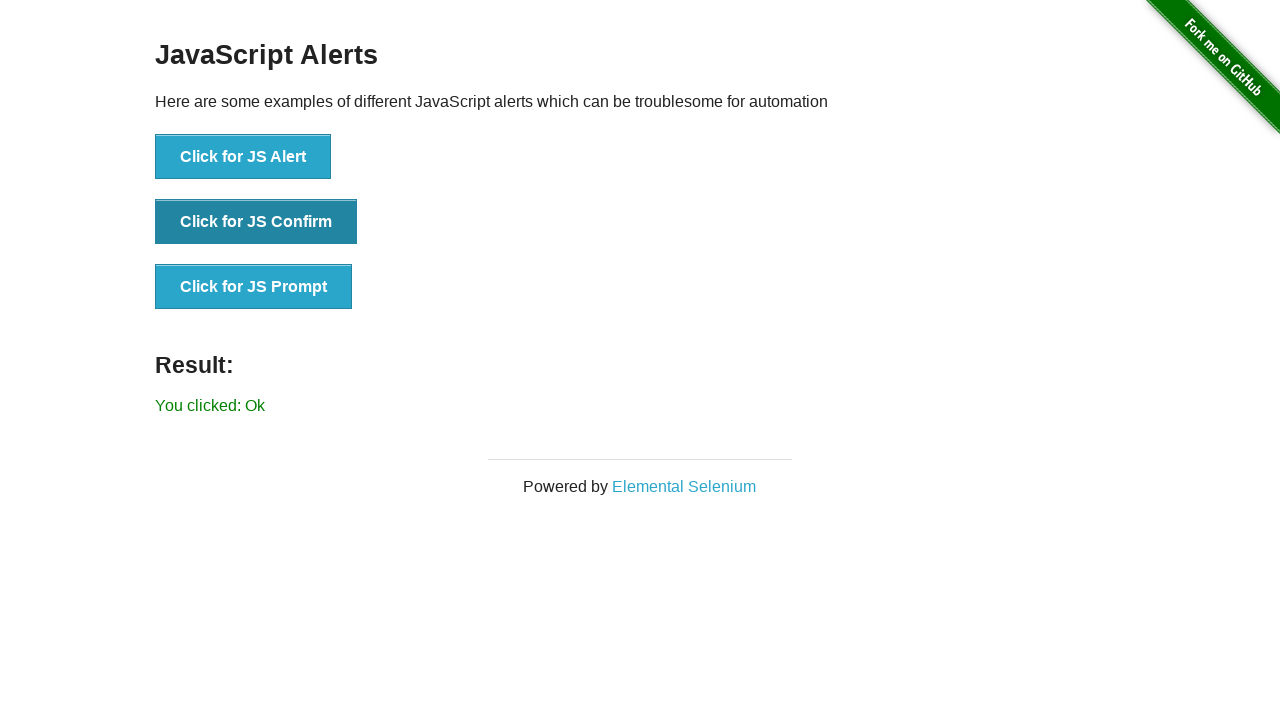

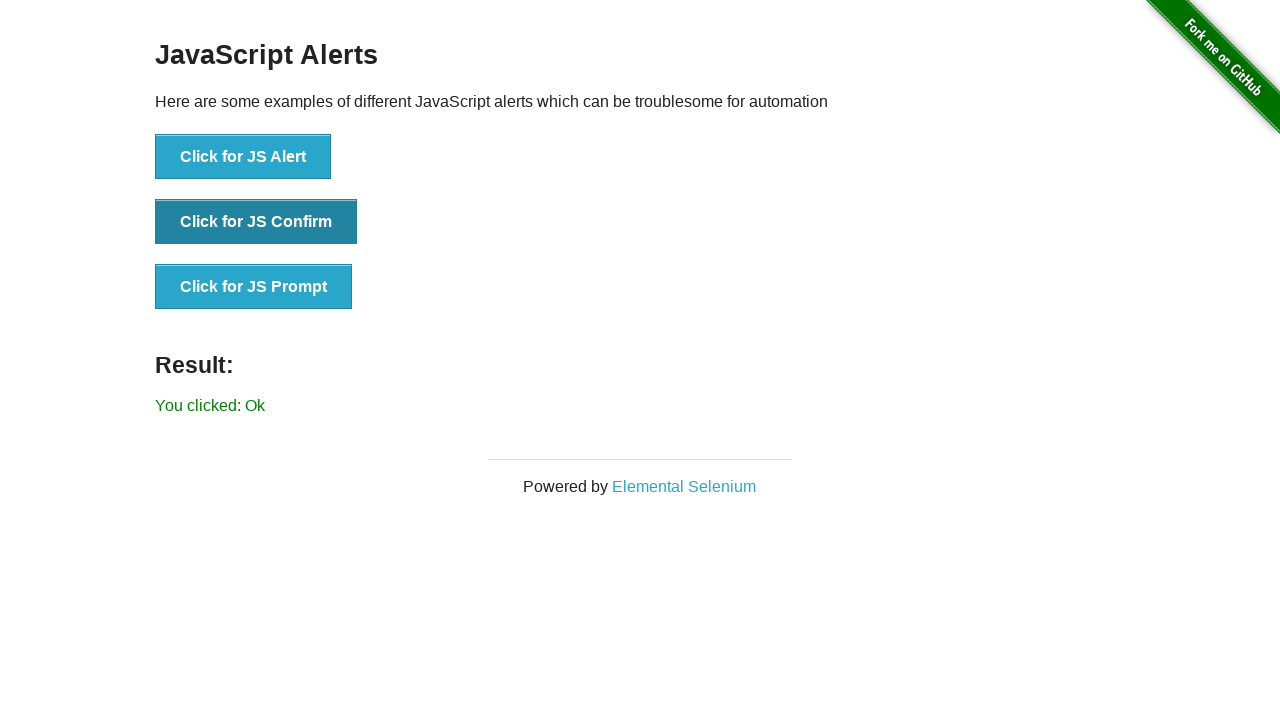